Tests different types of JavaScript alerts including simple alert, confirmation dialog, and prompt dialog with text input

Starting URL: http://demo.automationtesting.in/Alerts.html

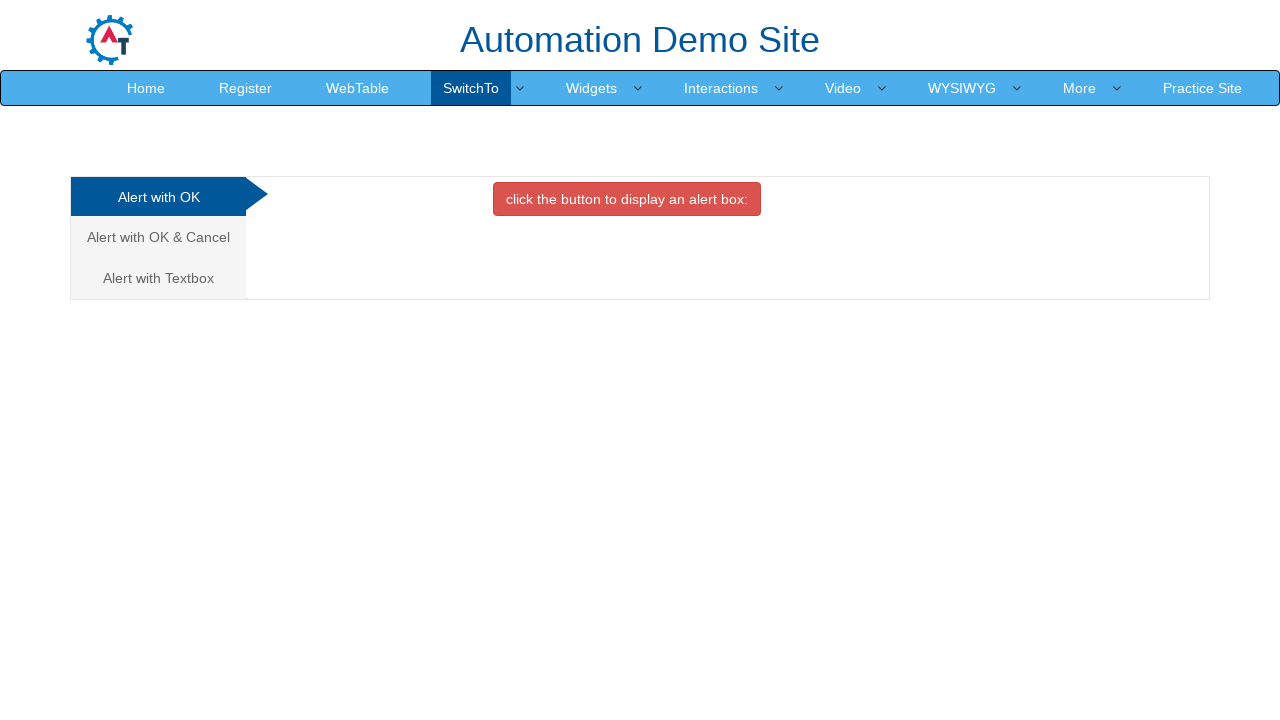

Clicked button to trigger simple alert at (627, 199) on xpath=//button[@onclick='alertbox()']
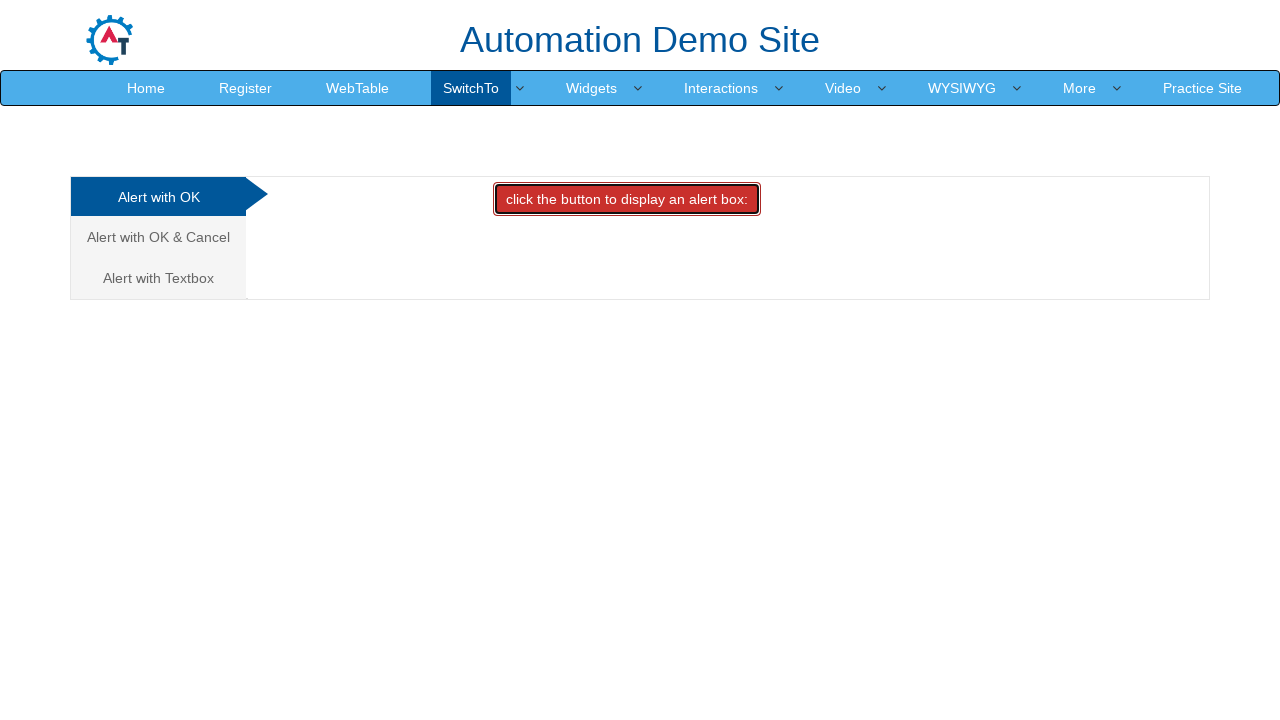

Set up dialog handler to accept alerts
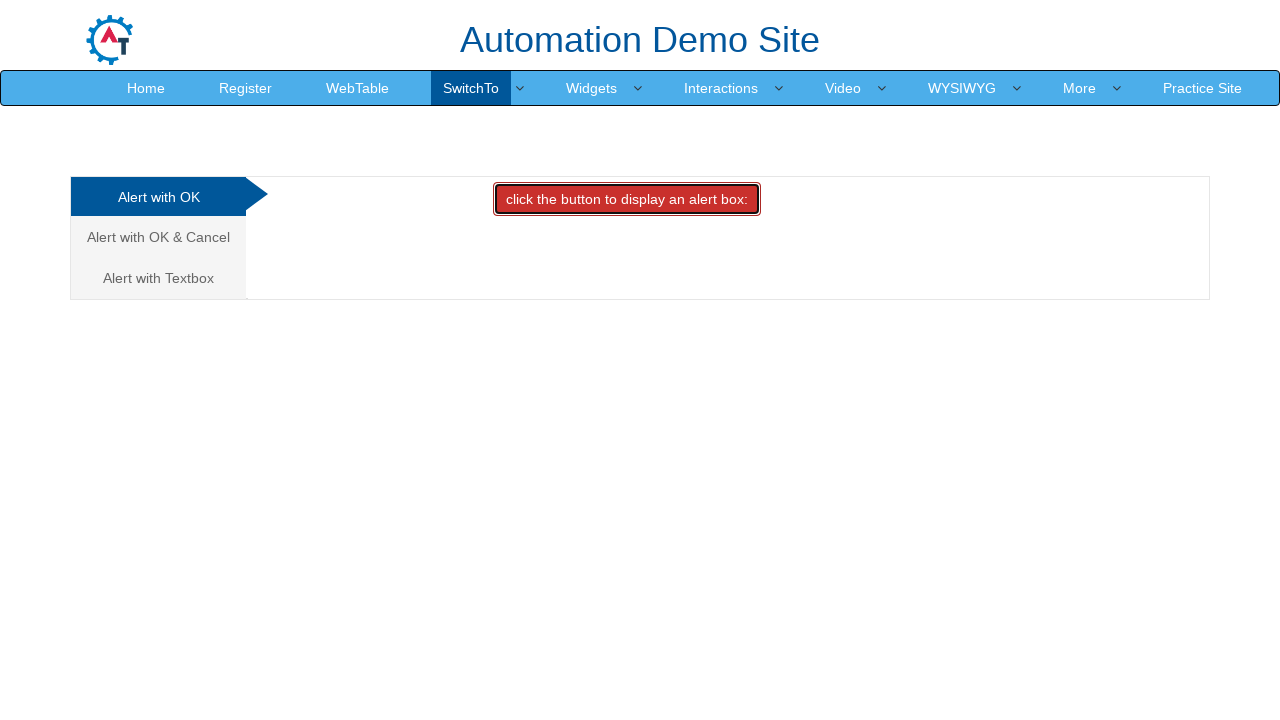

Clicked link to navigate to Alert with OK & Cancel section at (158, 237) on xpath=//a[text()='Alert with OK & Cancel ']
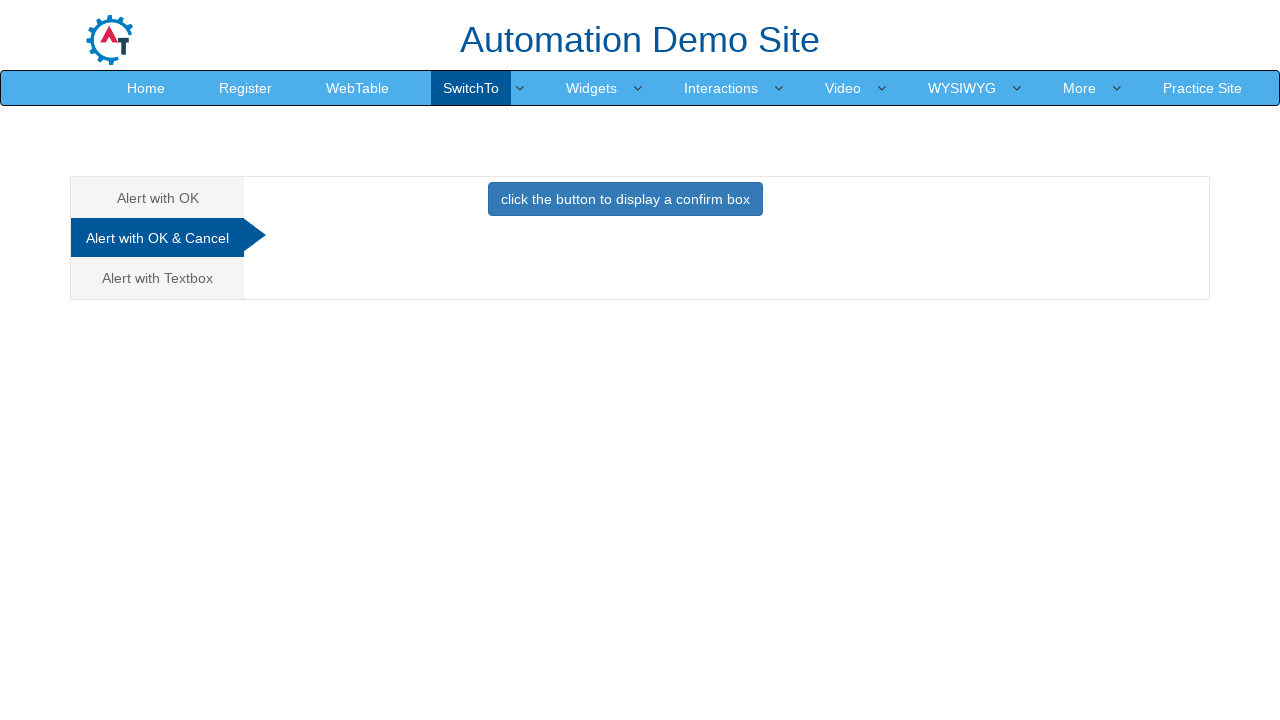

Clicked button to trigger confirmation dialog at (625, 199) on xpath=//button[@onclick='confirmbox()']
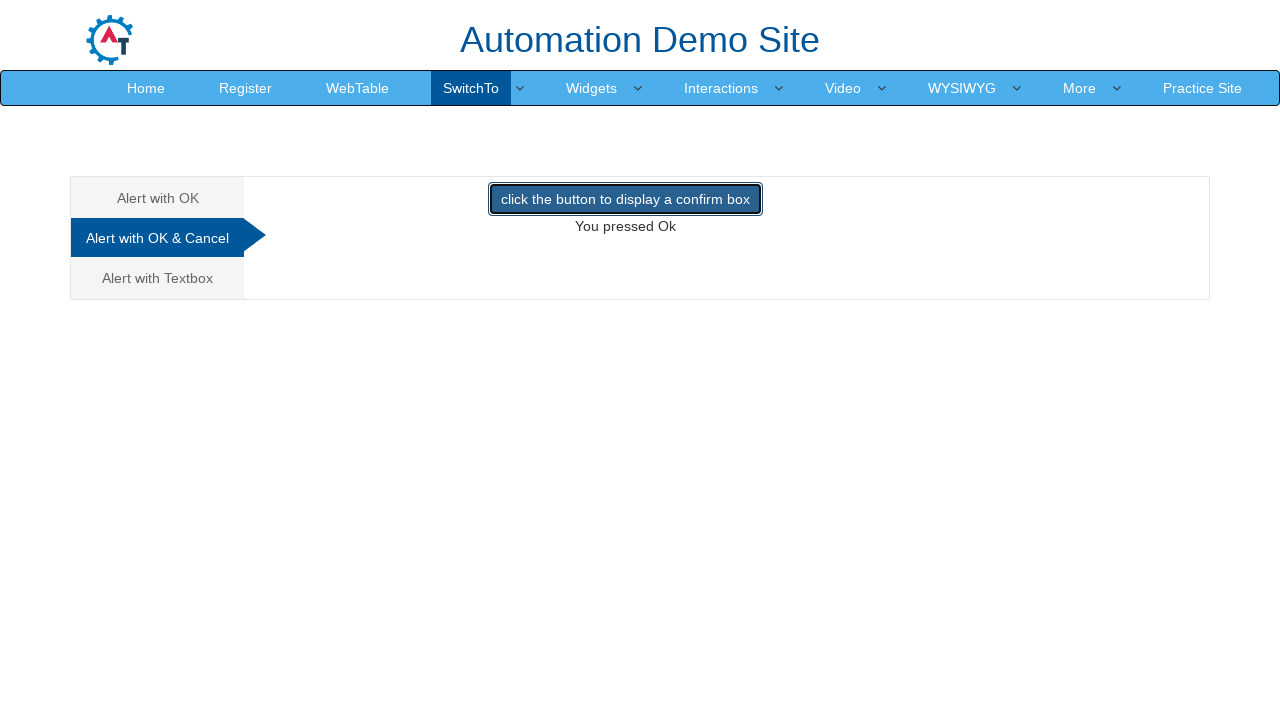

Clicked link to navigate to Alert with Textbox section at (158, 278) on xpath=//a[text()='Alert with Textbox ']
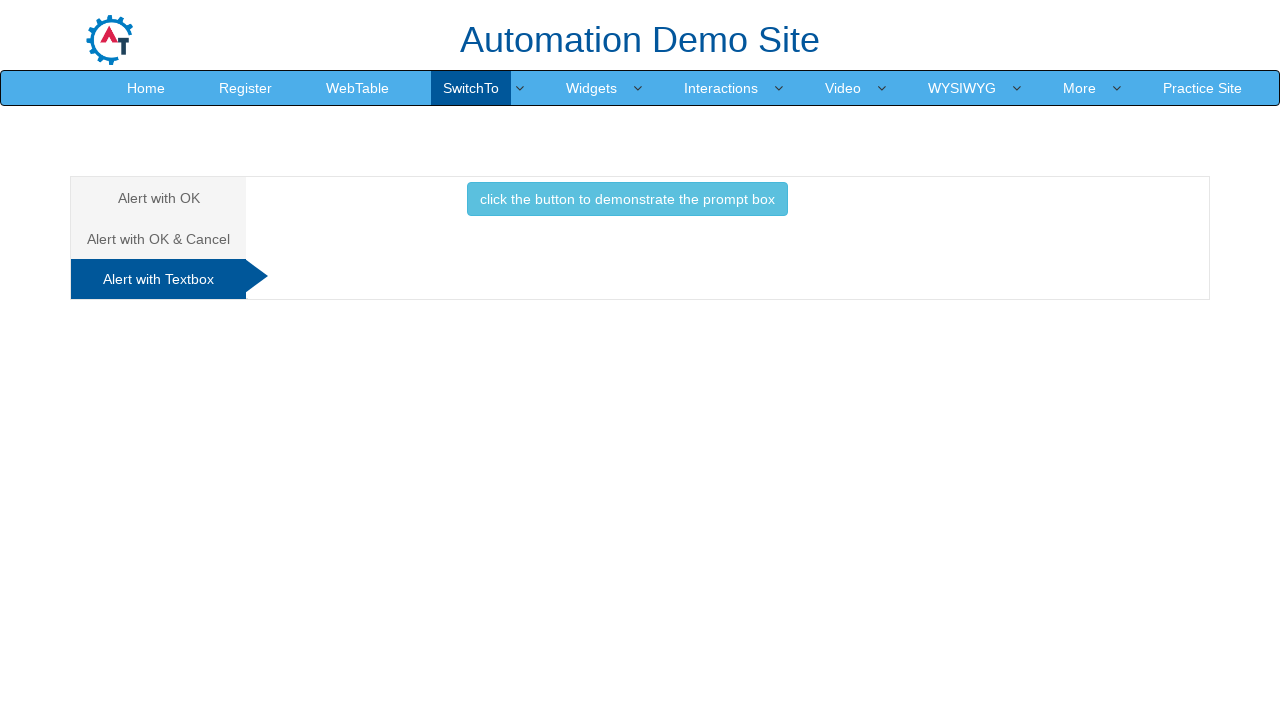

Set up dialog handler for prompt with text input 'ishu'
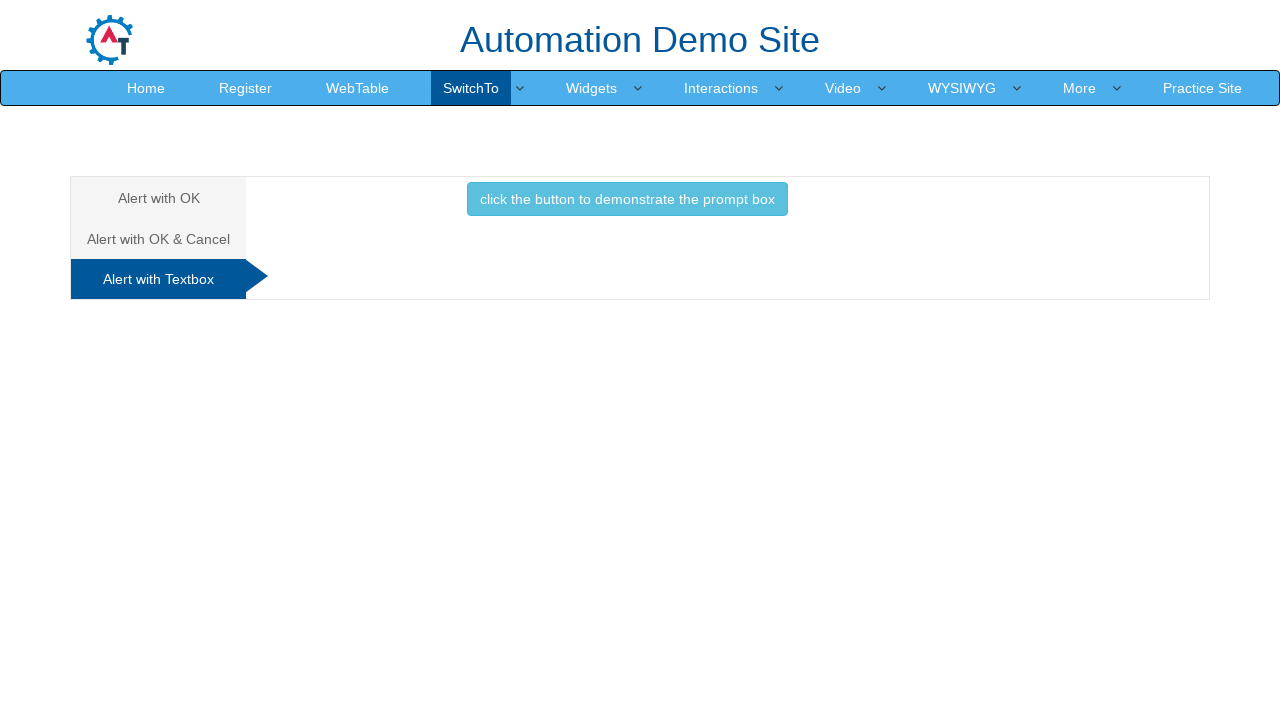

Clicked button to trigger prompt dialog at (627, 199) on xpath=//button[@onclick='promptbox()']
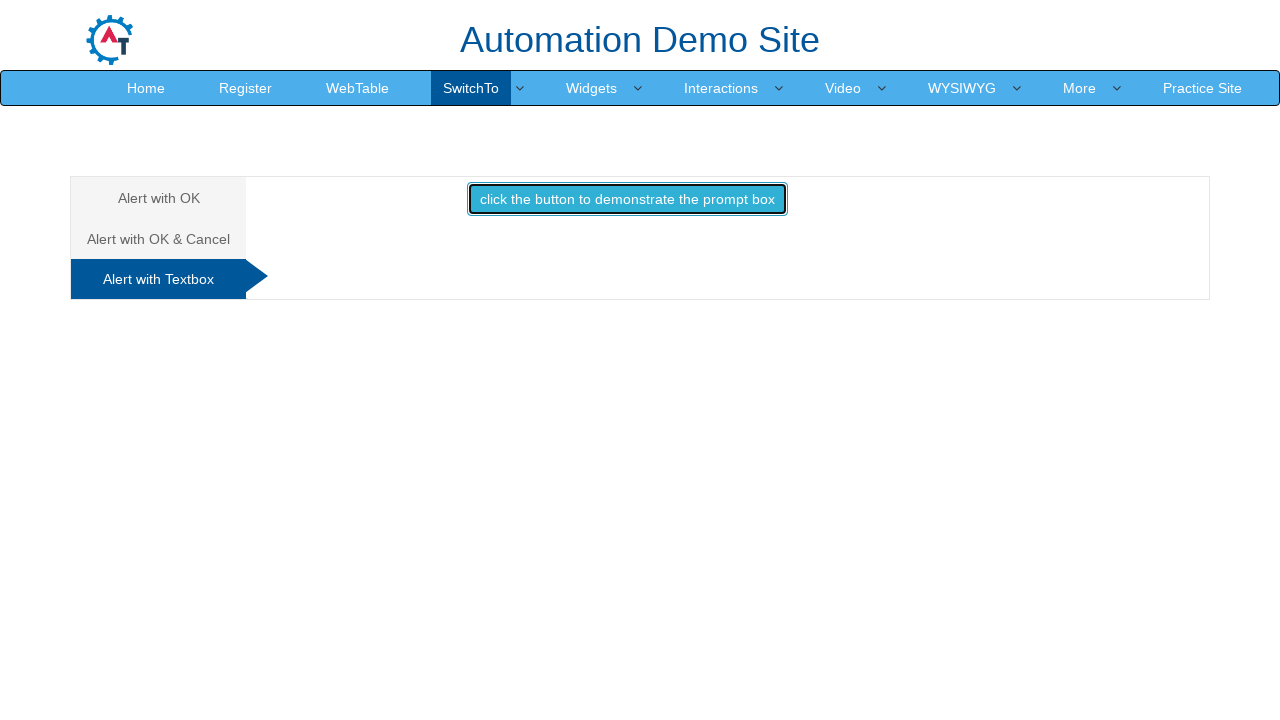

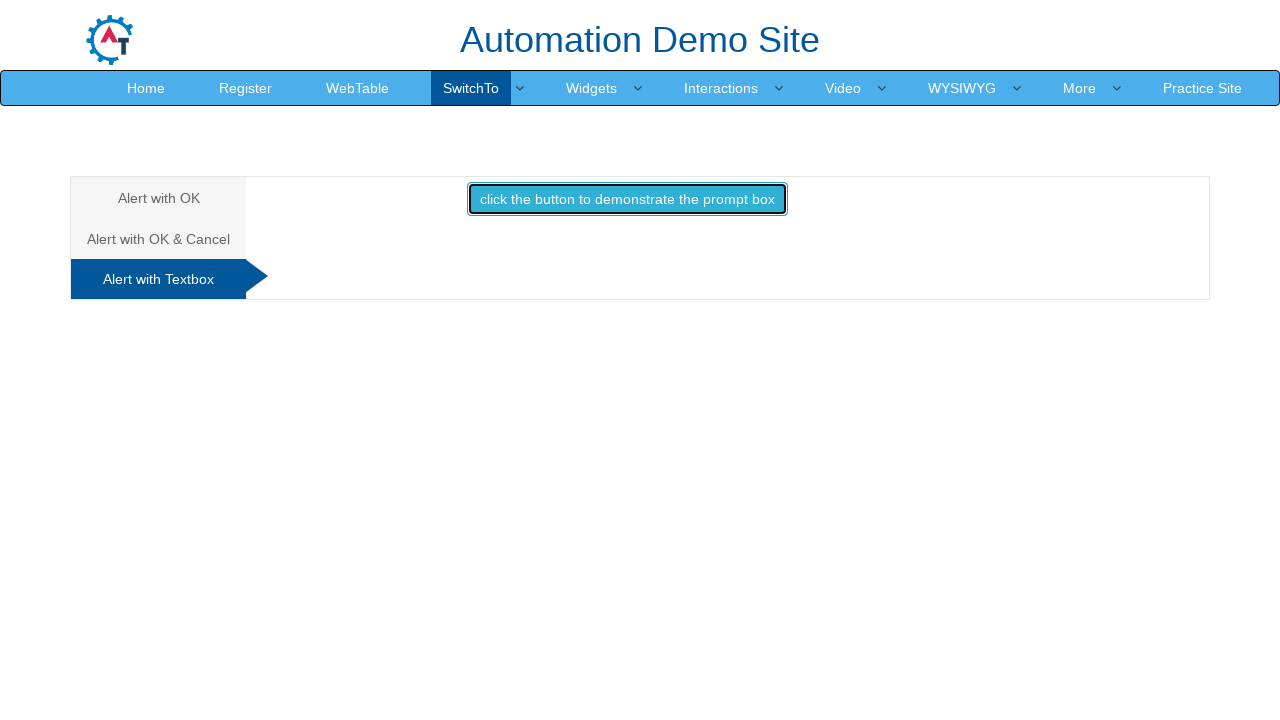